Tests that whitespace is trimmed from edited todo text

Starting URL: https://demo.playwright.dev/todomvc

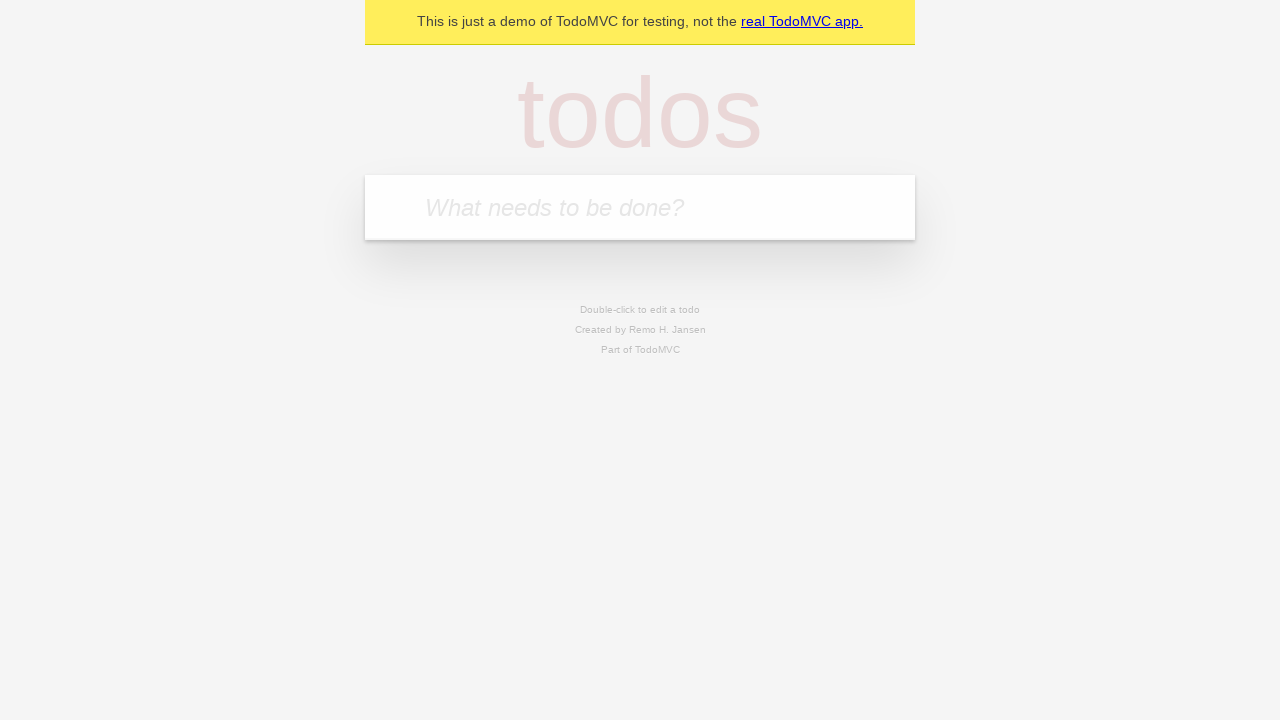

Filled new todo input with 'buy some cheese' on internal:attr=[placeholder="What needs to be done?"i]
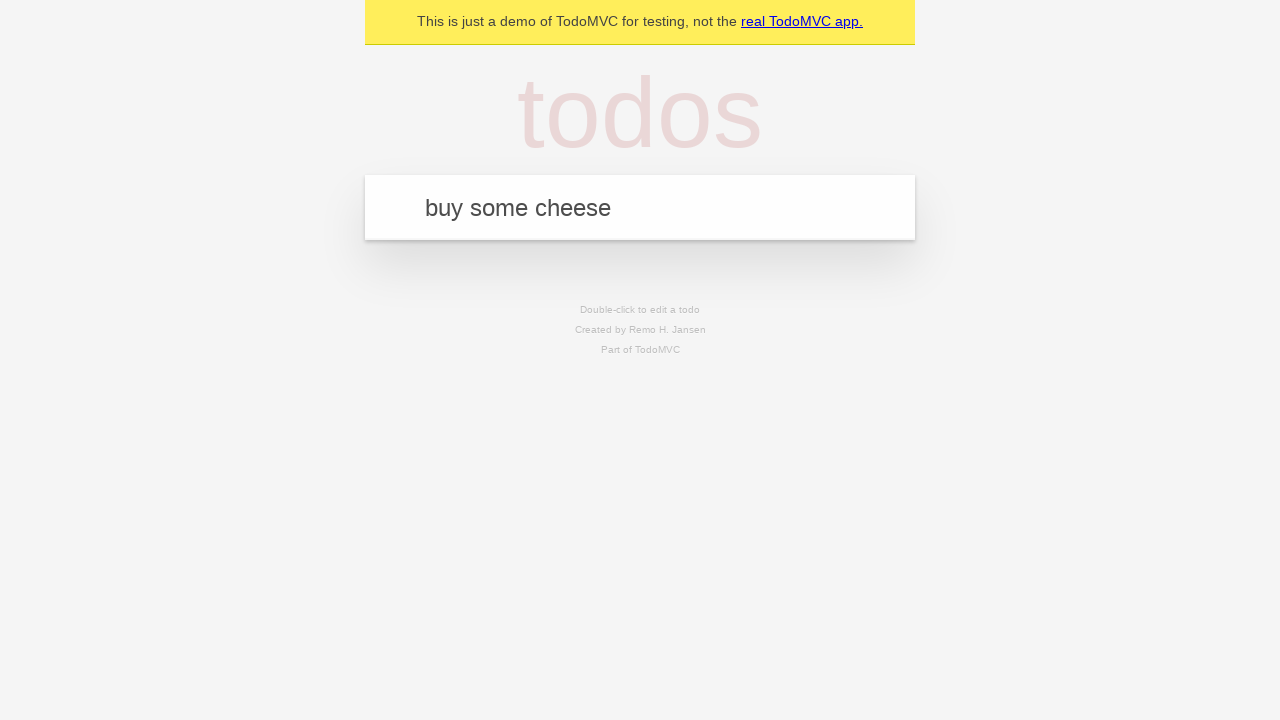

Pressed Enter to create todo 'buy some cheese' on internal:attr=[placeholder="What needs to be done?"i]
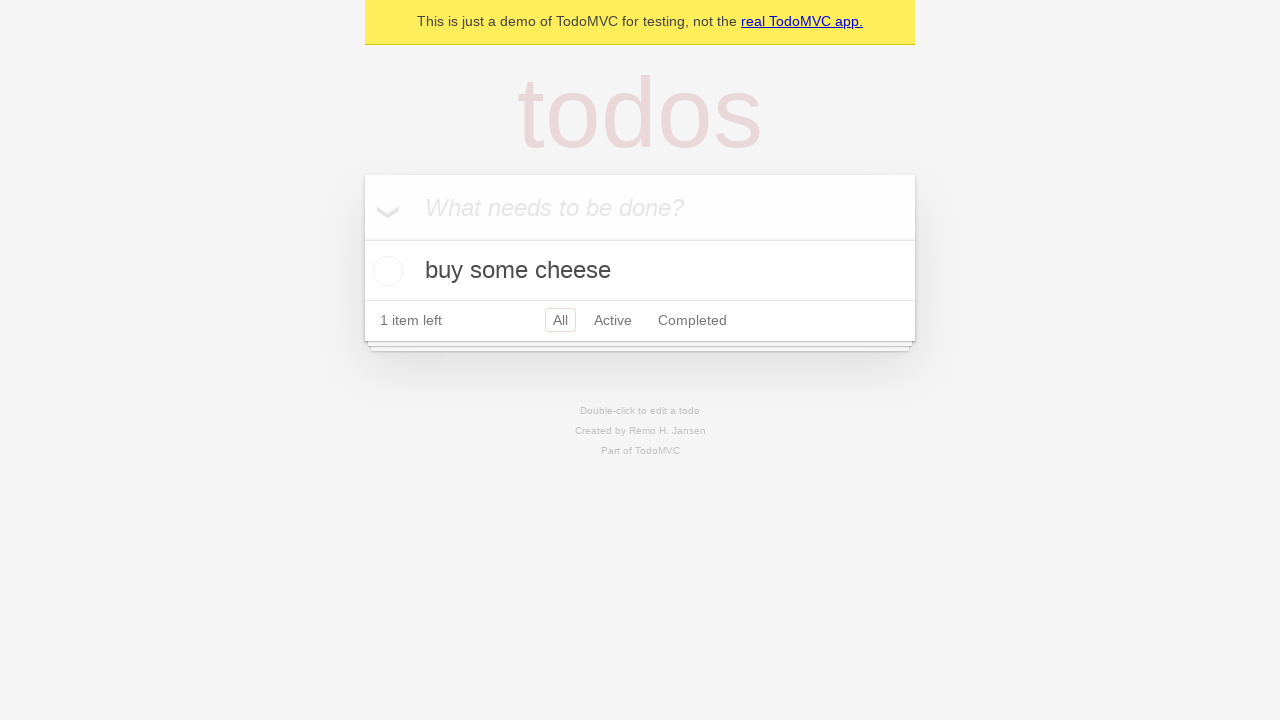

Filled new todo input with 'feed the cat' on internal:attr=[placeholder="What needs to be done?"i]
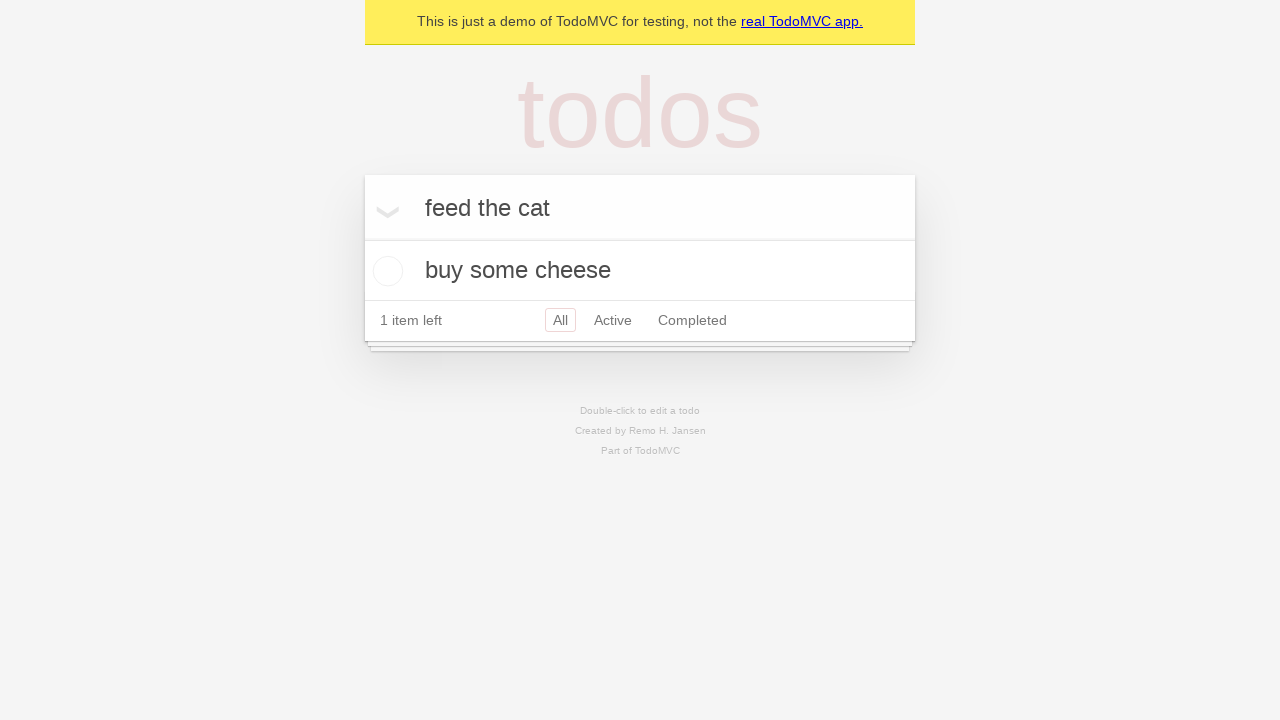

Pressed Enter to create todo 'feed the cat' on internal:attr=[placeholder="What needs to be done?"i]
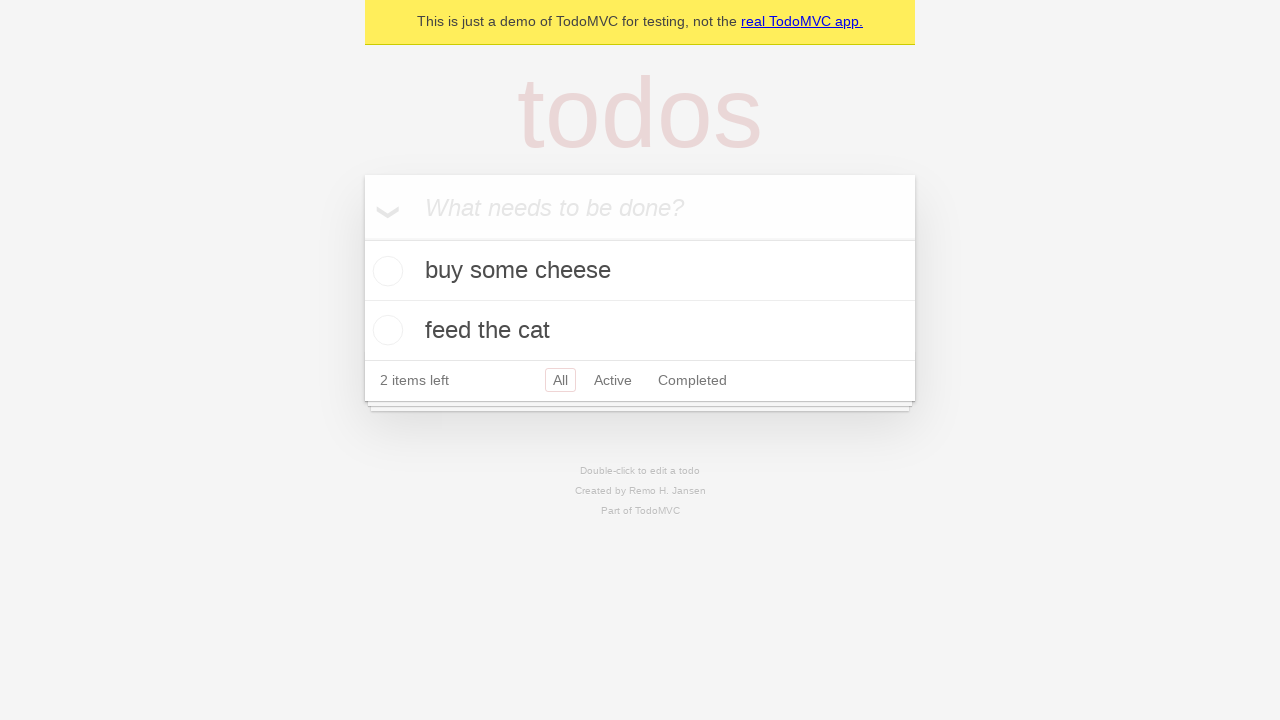

Filled new todo input with 'book a doctors appointment' on internal:attr=[placeholder="What needs to be done?"i]
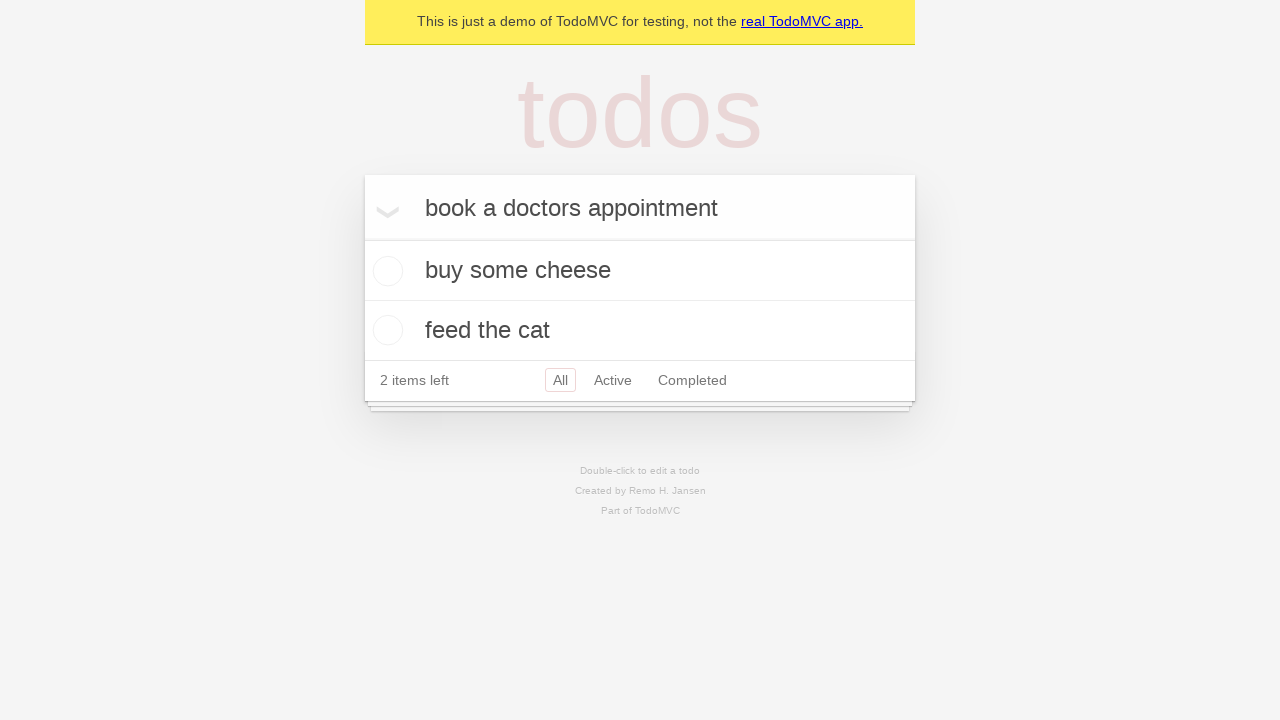

Pressed Enter to create todo 'book a doctors appointment' on internal:attr=[placeholder="What needs to be done?"i]
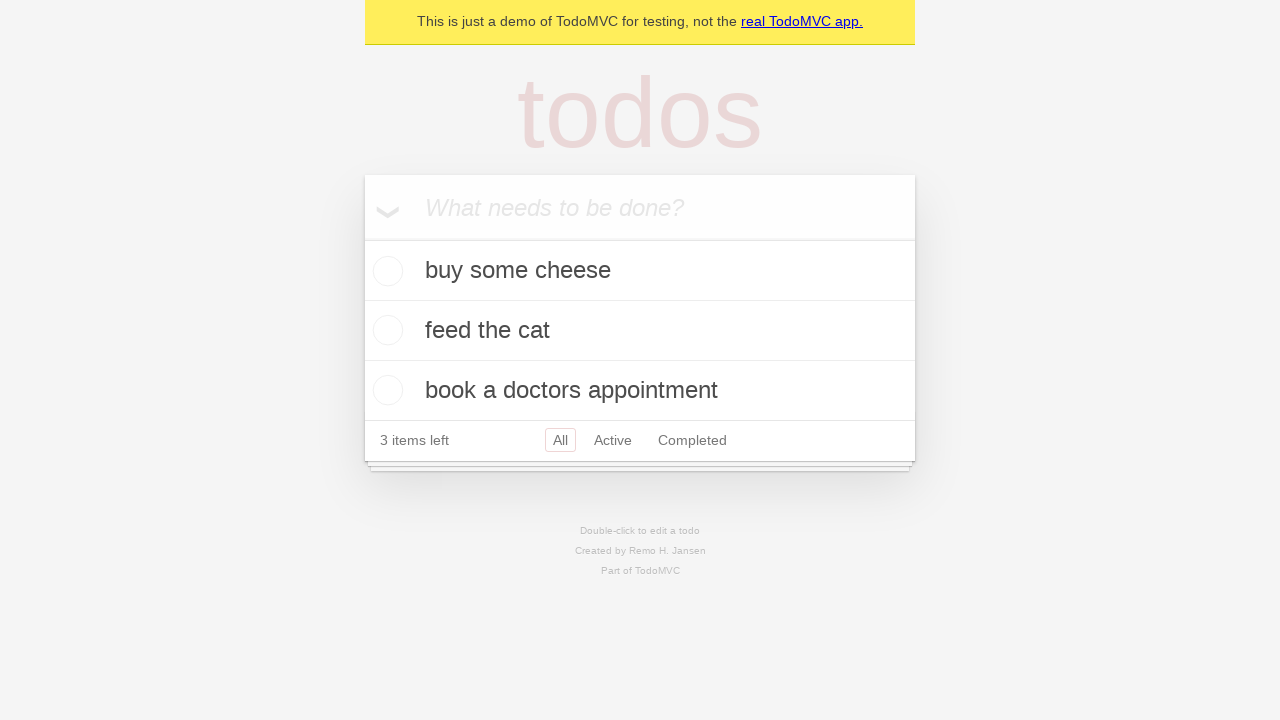

Waited for all 3 todos to be created
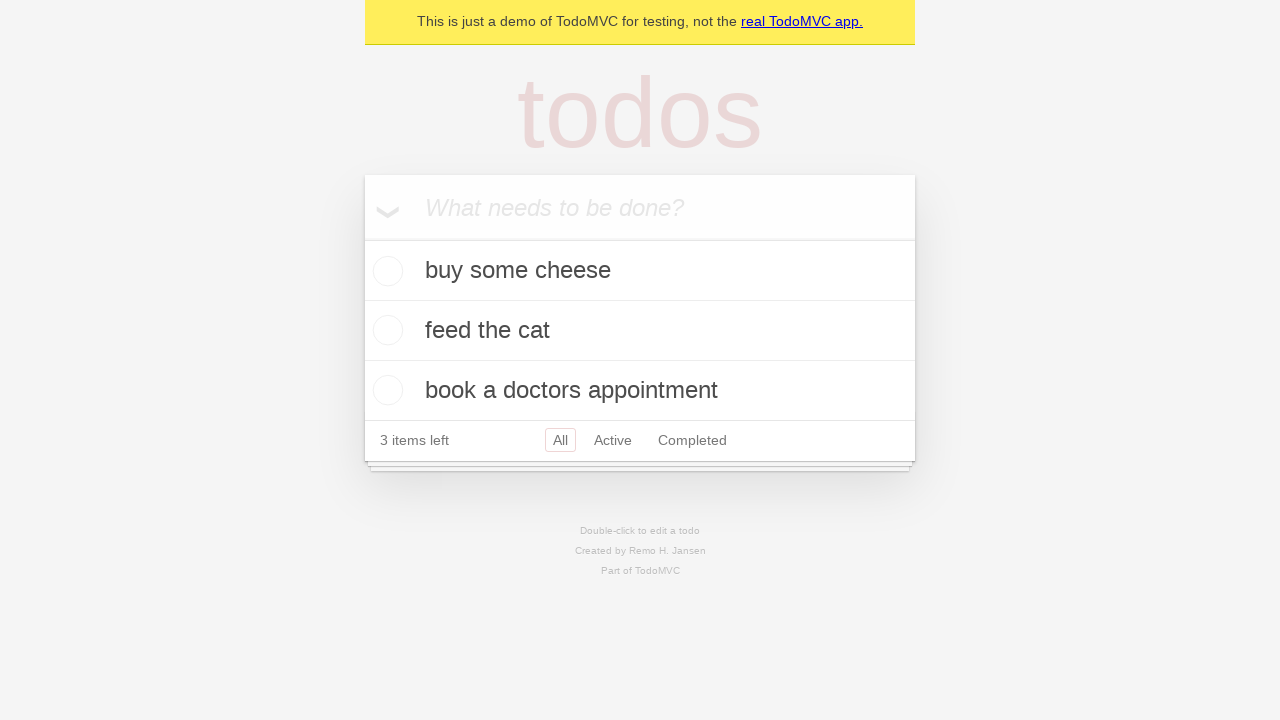

Located all todo items
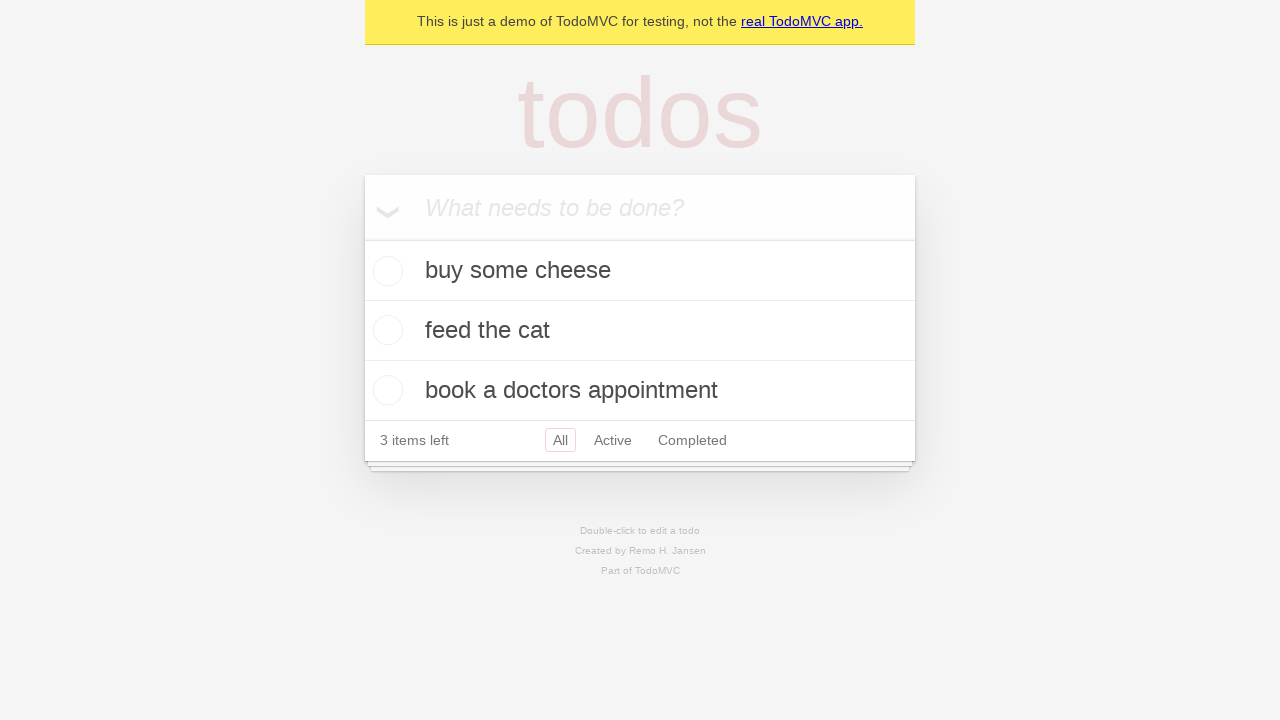

Double-clicked second todo item to enter edit mode at (640, 331) on internal:testid=[data-testid="todo-item"s] >> nth=1
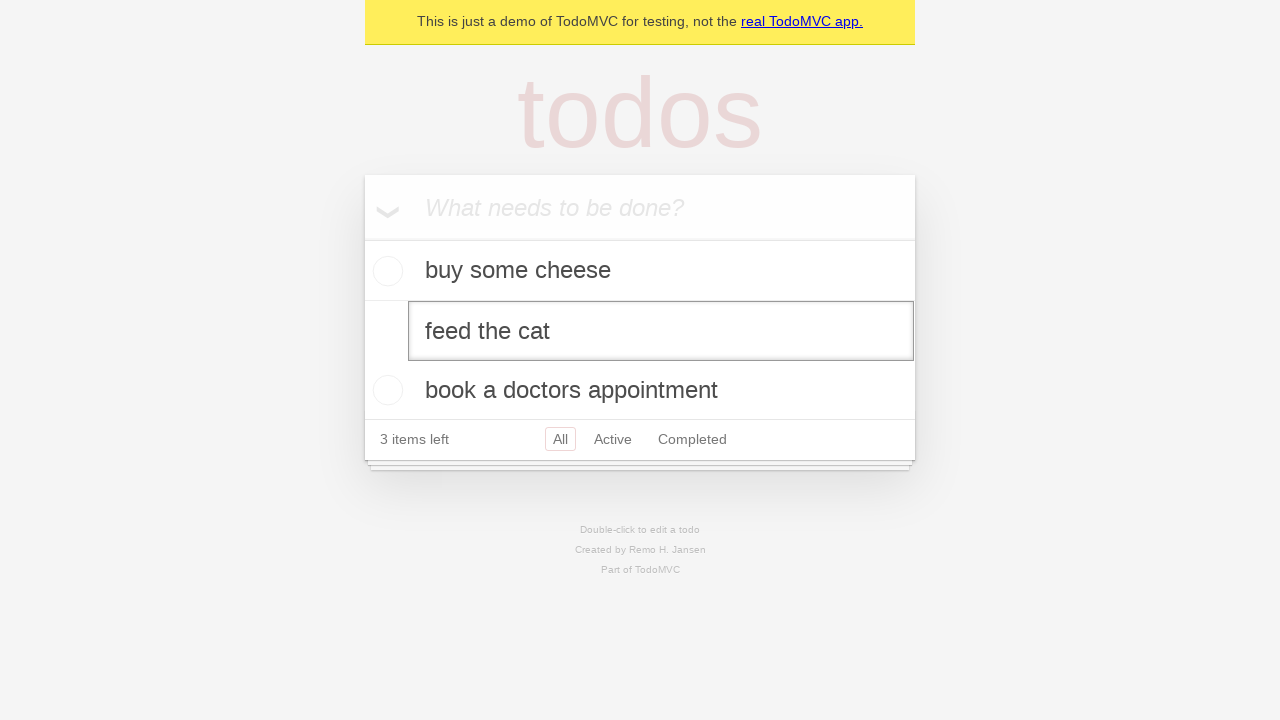

Located edit input field
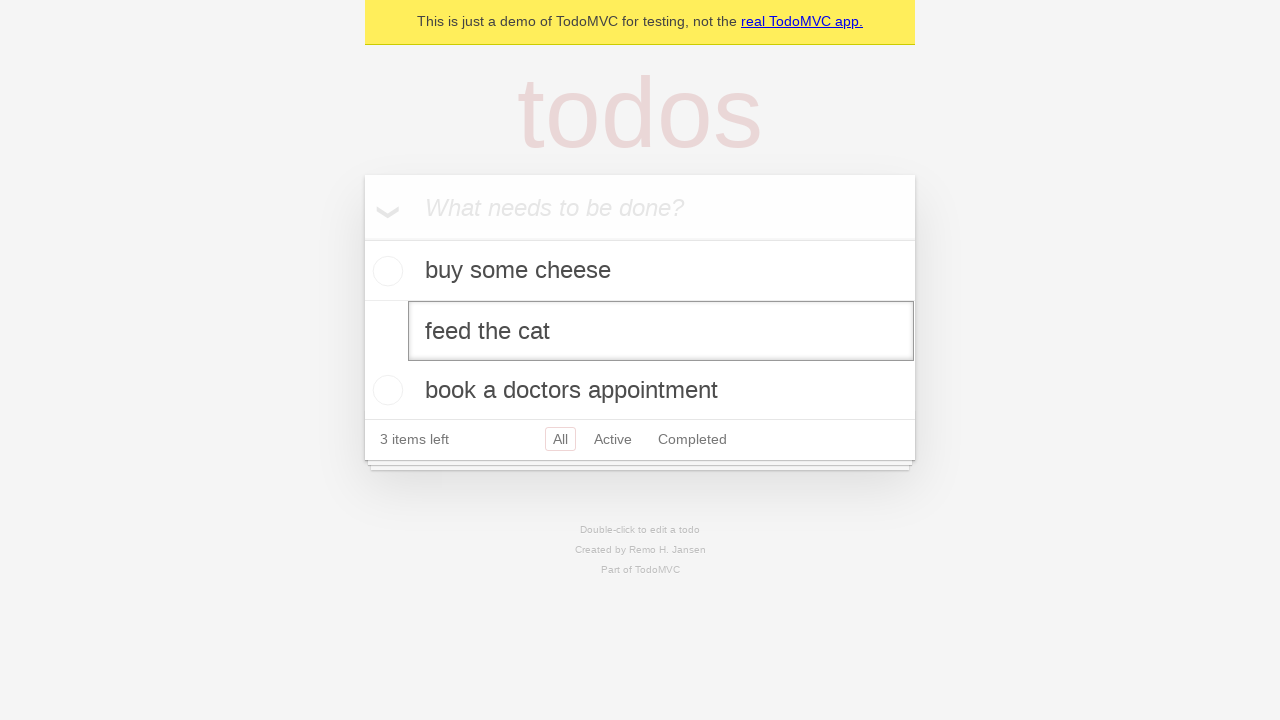

Filled edit input with text containing leading and trailing whitespace on internal:testid=[data-testid="todo-item"s] >> nth=1 >> internal:role=textbox[nam
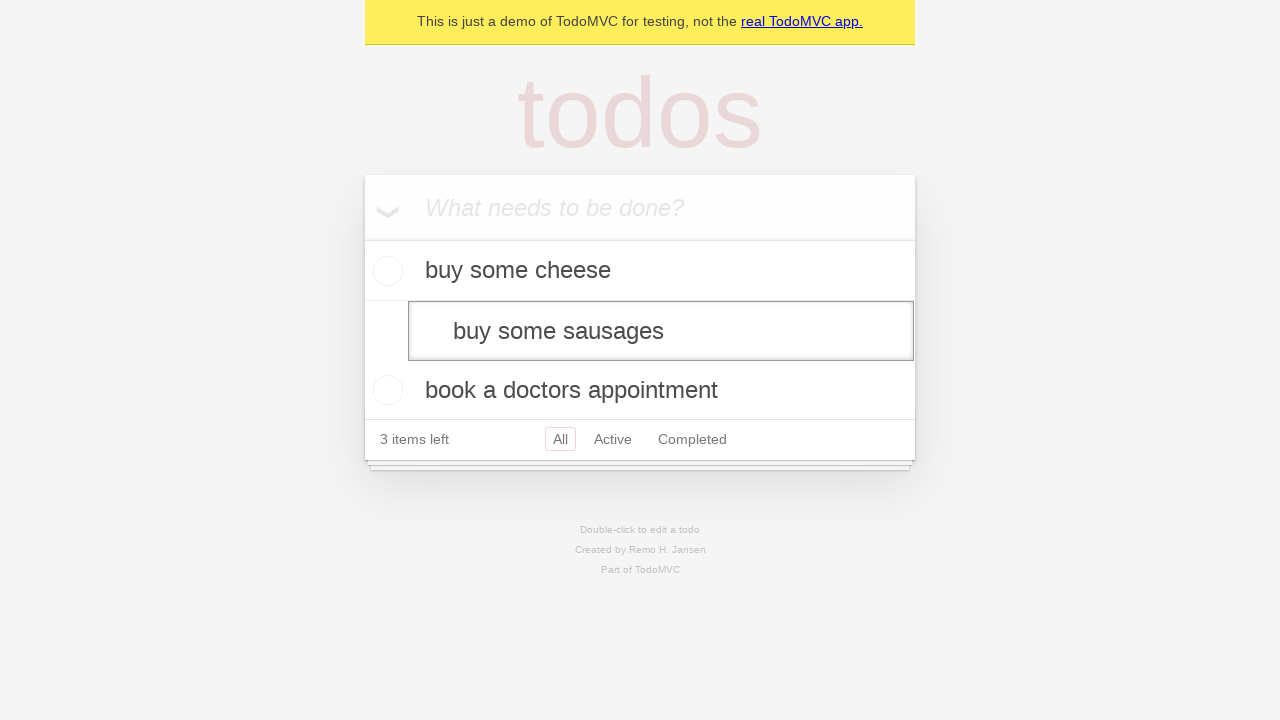

Pressed Enter to save edited todo text on internal:testid=[data-testid="todo-item"s] >> nth=1 >> internal:role=textbox[nam
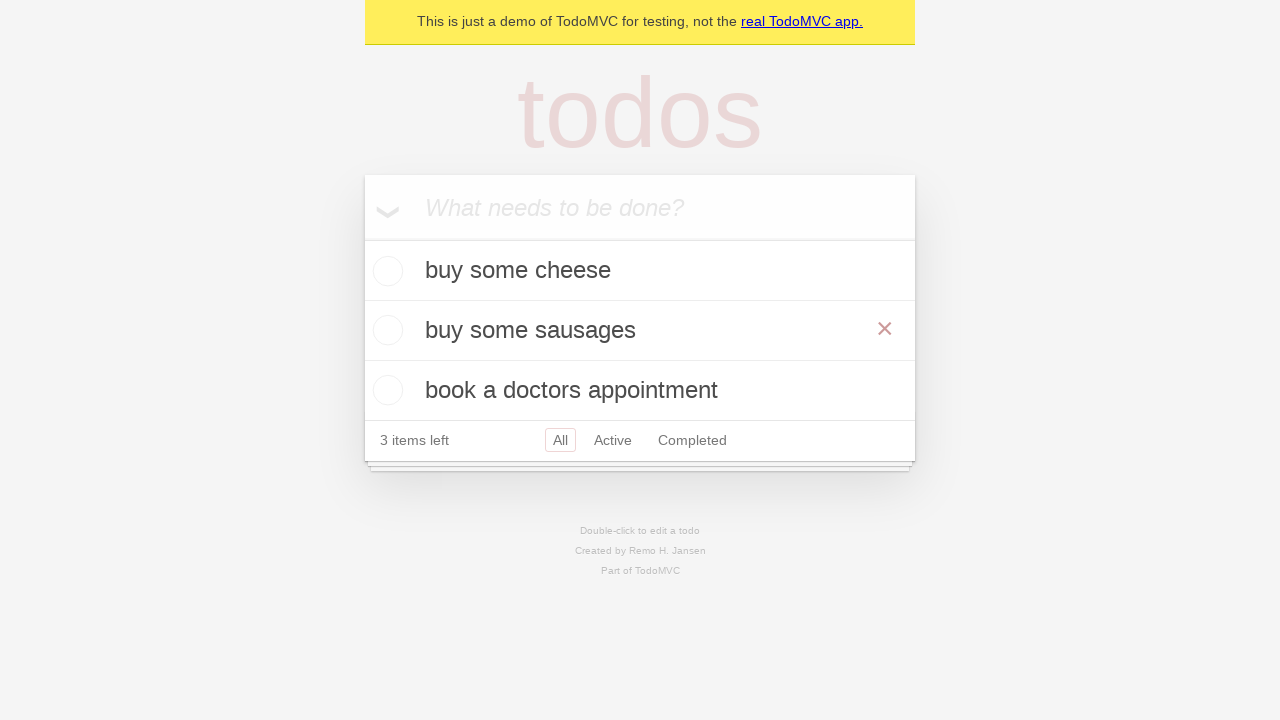

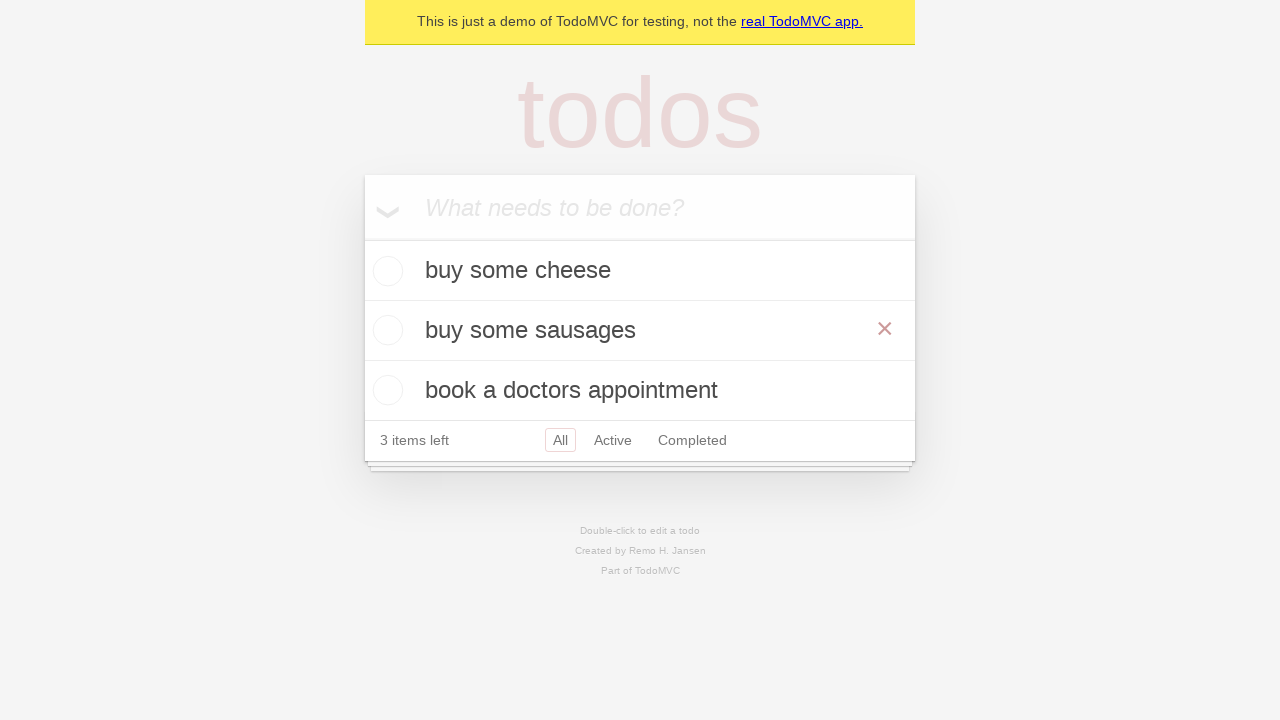